Tests browser navigation commands by navigating to a website, then to a retail page, using back/forward navigation buttons

Starting URL: http://tek-school.com/

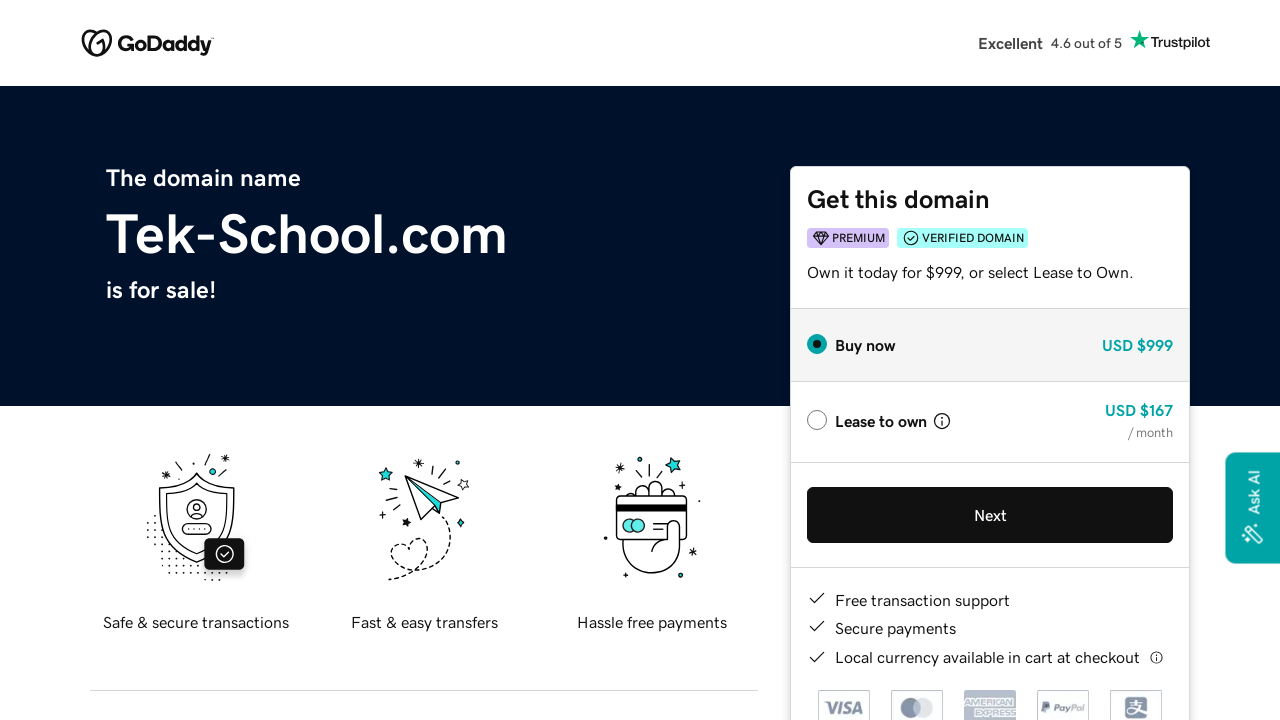

Navigated to retail page at http://tek-school.com/retail/
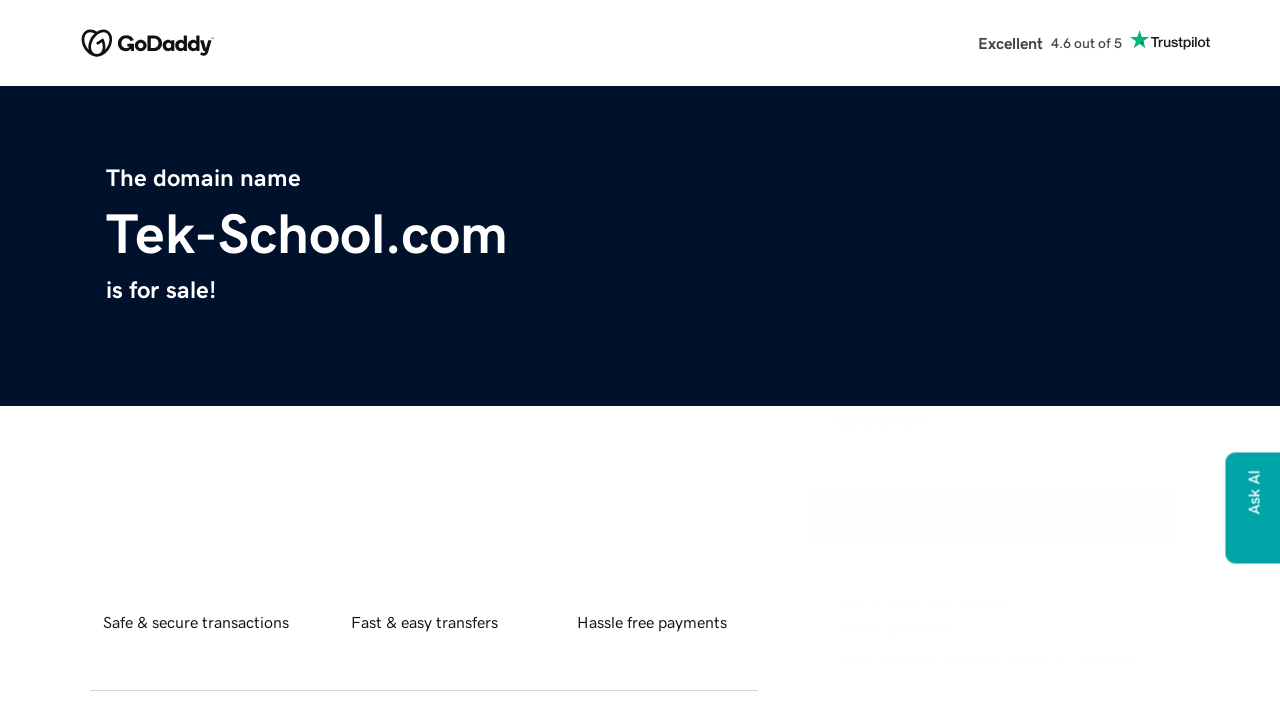

Navigated back to main page
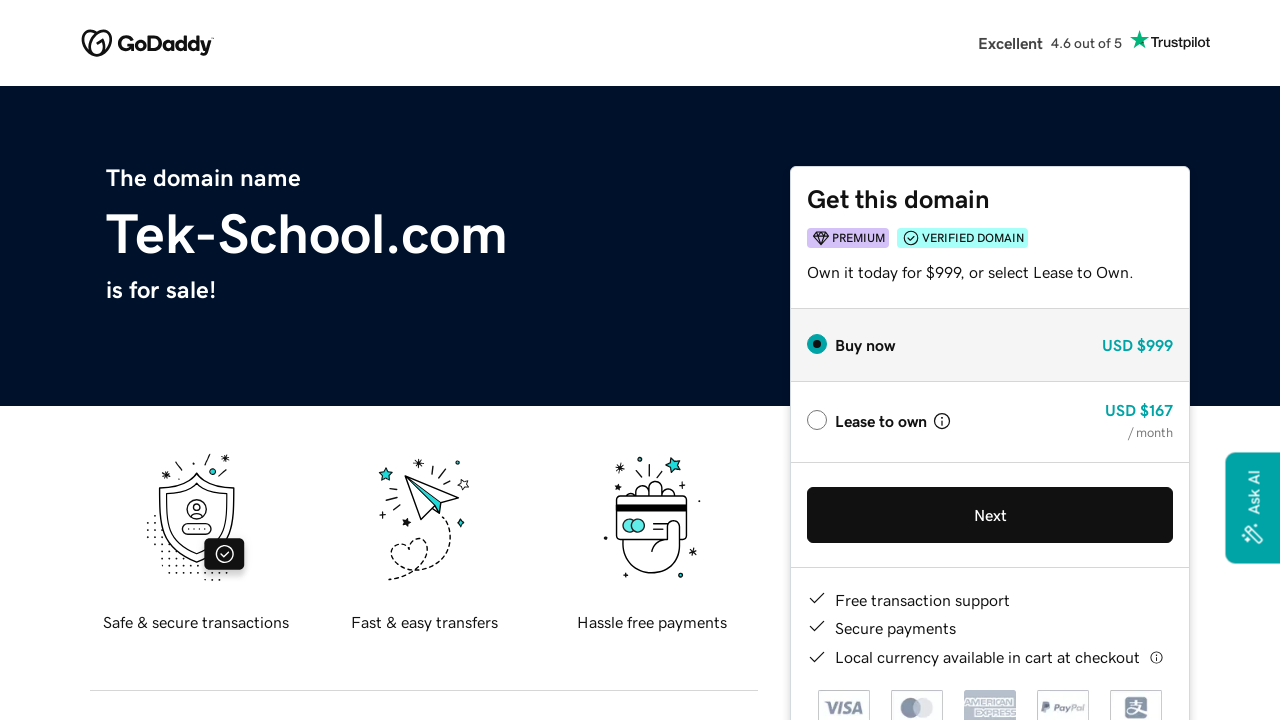

Navigated forward to retail page again
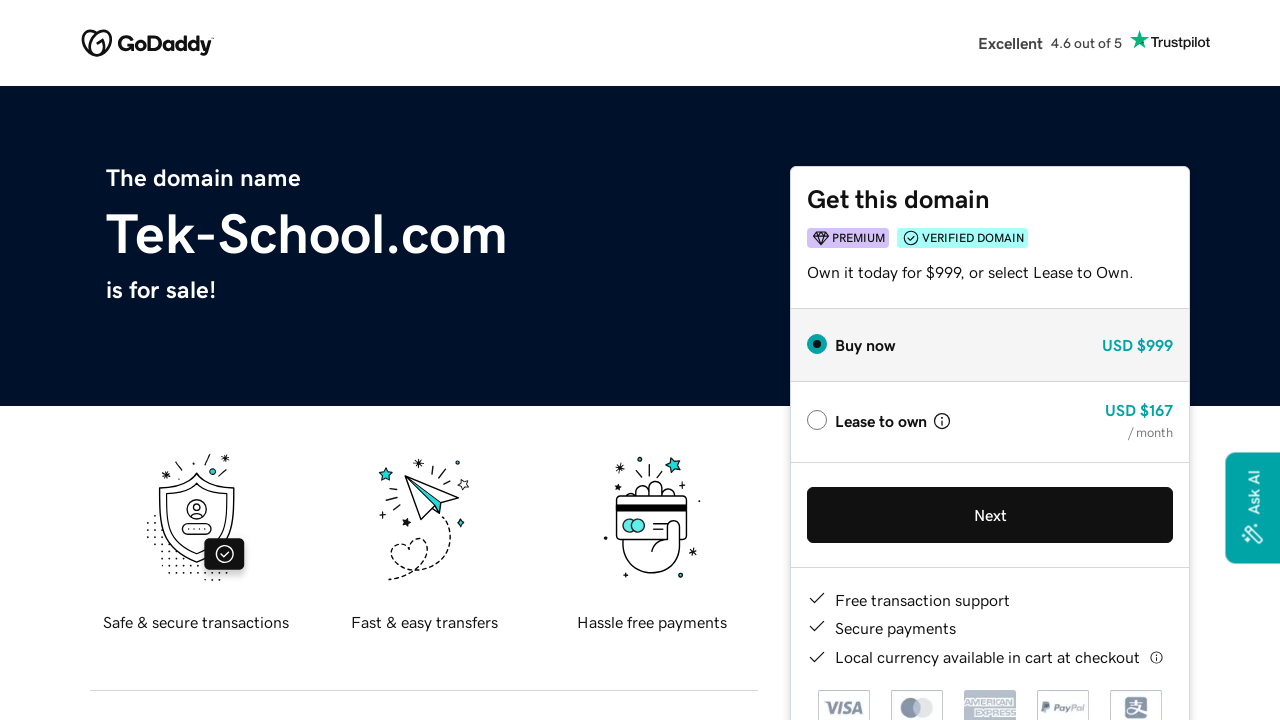

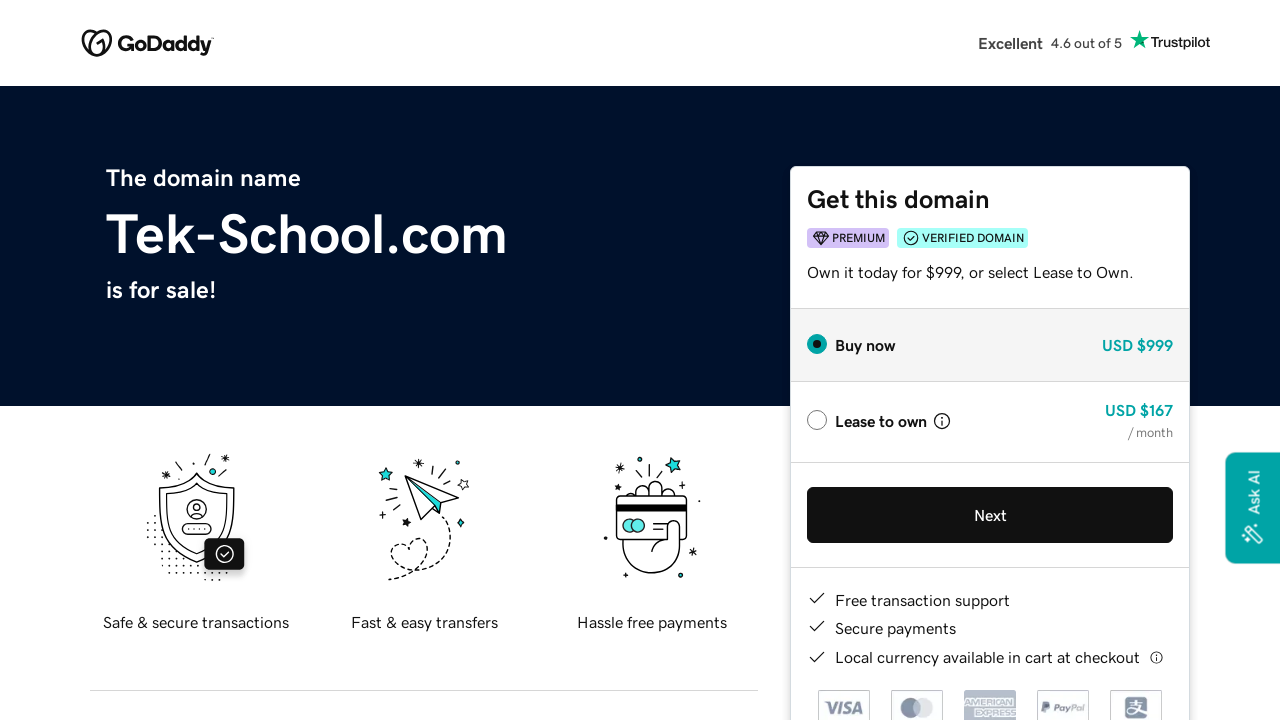